Tests selecting a country from a dropdown menu, retrieves animal elements, and scrolls down the page on a test automation practice site.

Starting URL: https://testautomationpractice.blogspot.com/

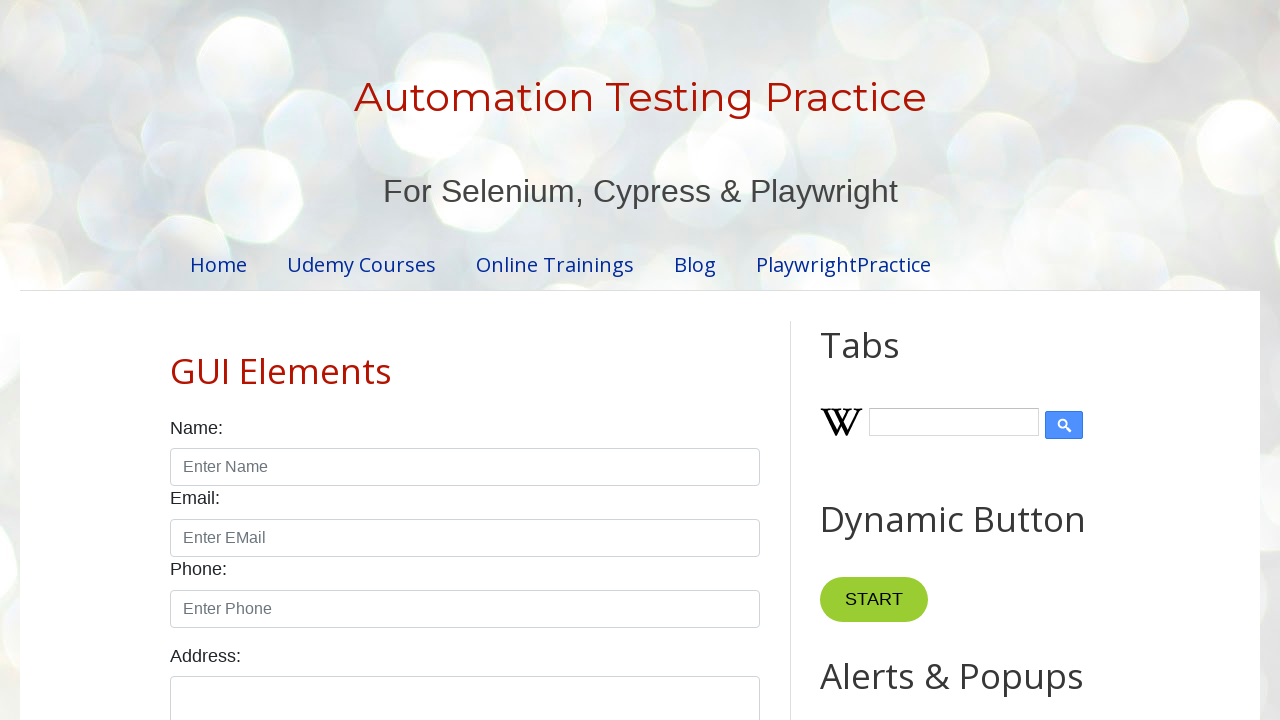

Selected 'France' from the country dropdown menu on #country
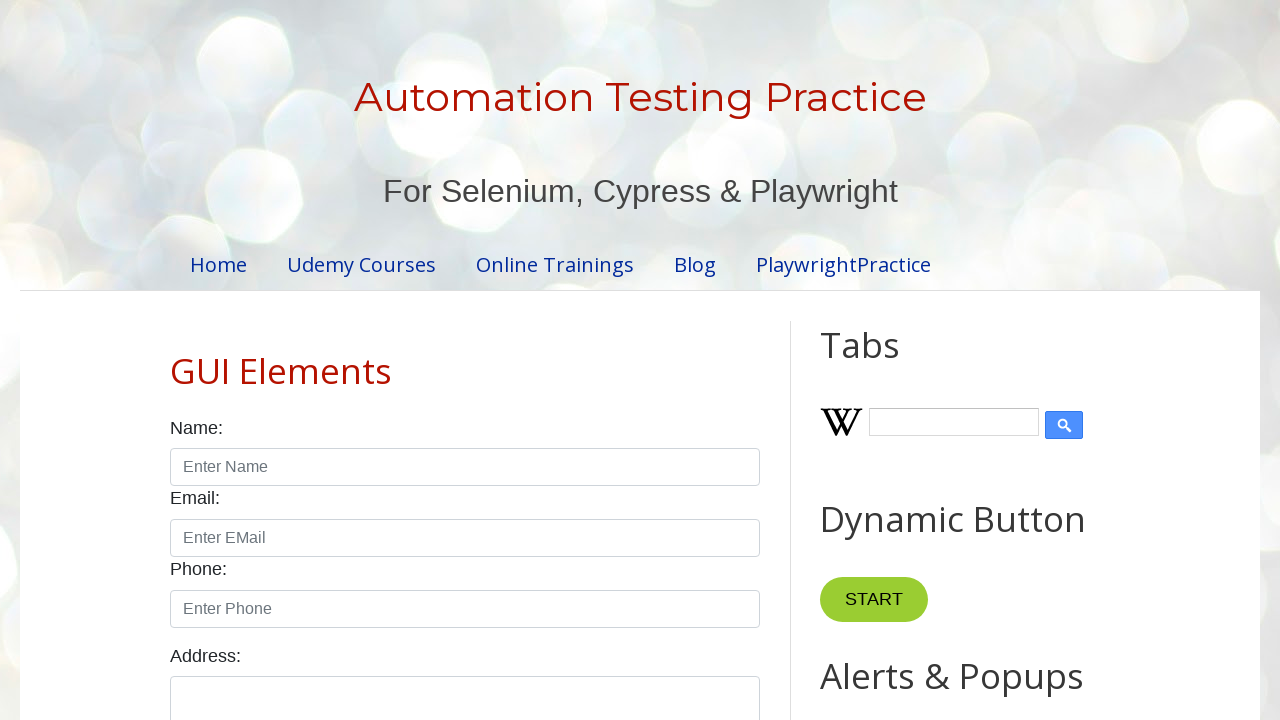

Waited for animals element to load
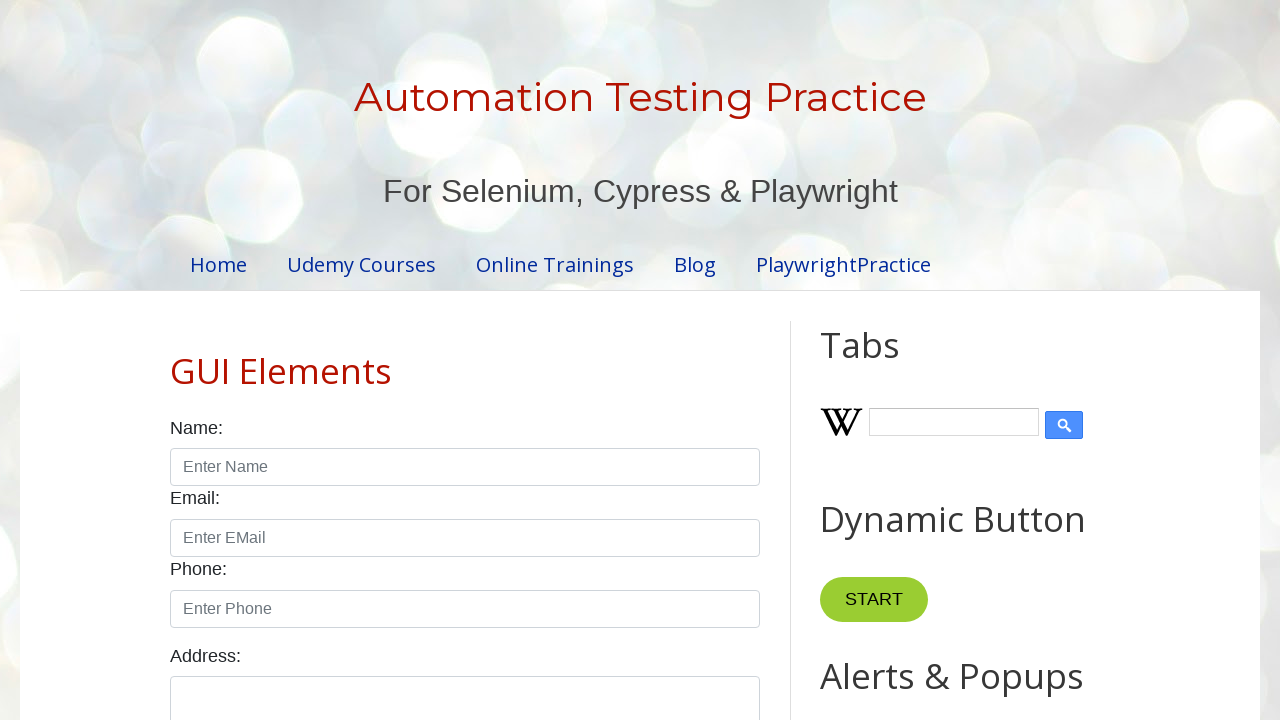

Scrolled down the page by 1800 pixels
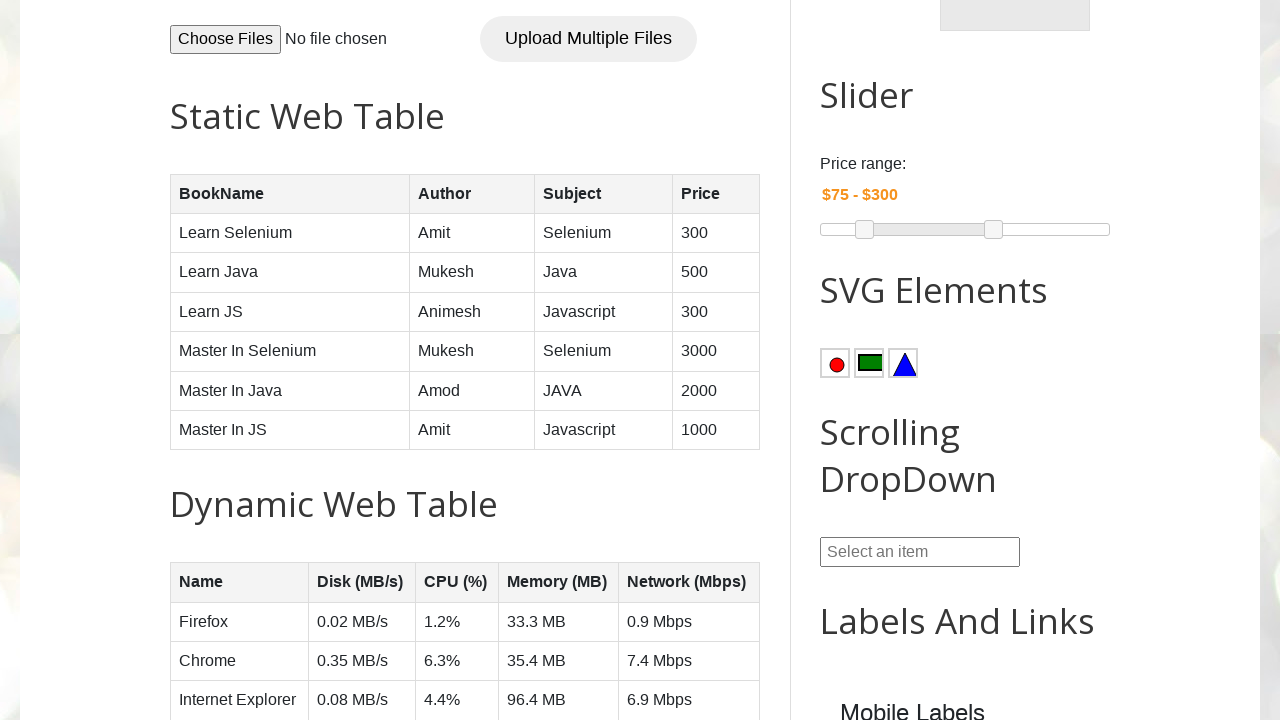

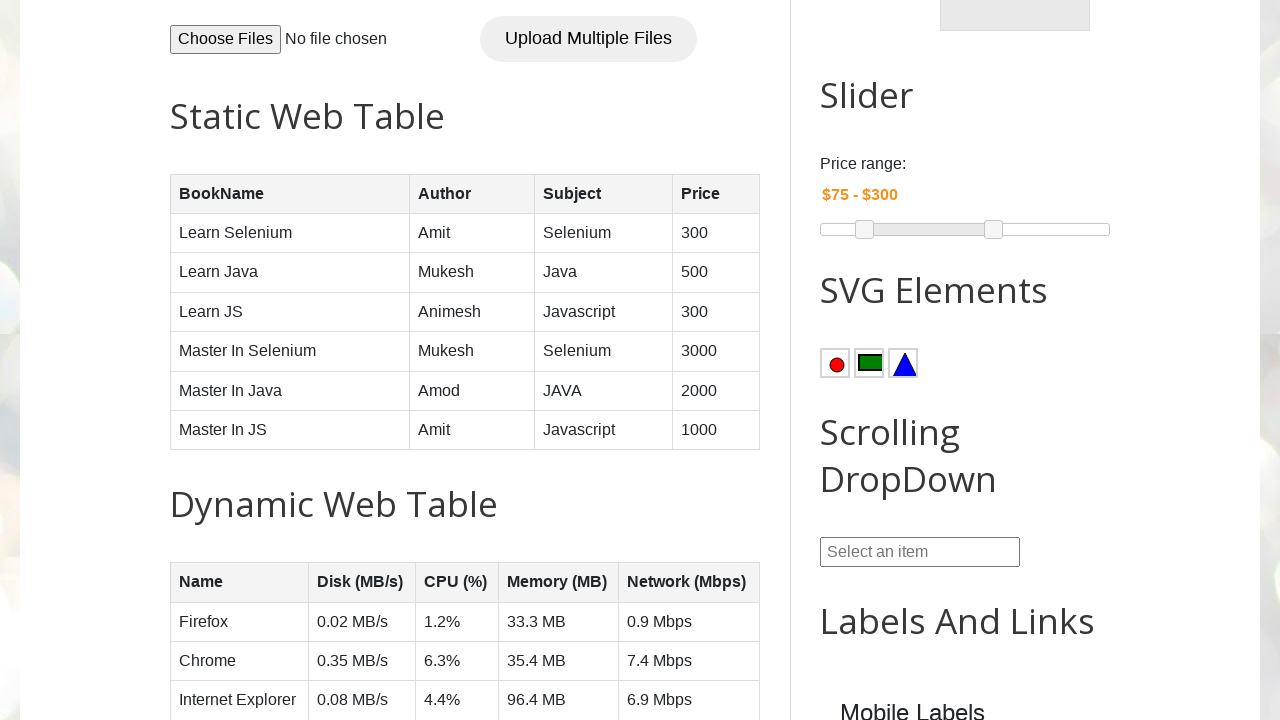